Tests creating a new platform by clicking the add button, filling out all platform configuration fields, and submitting the form

Starting URL: https://lti-ri.imsglobal.org/platforms

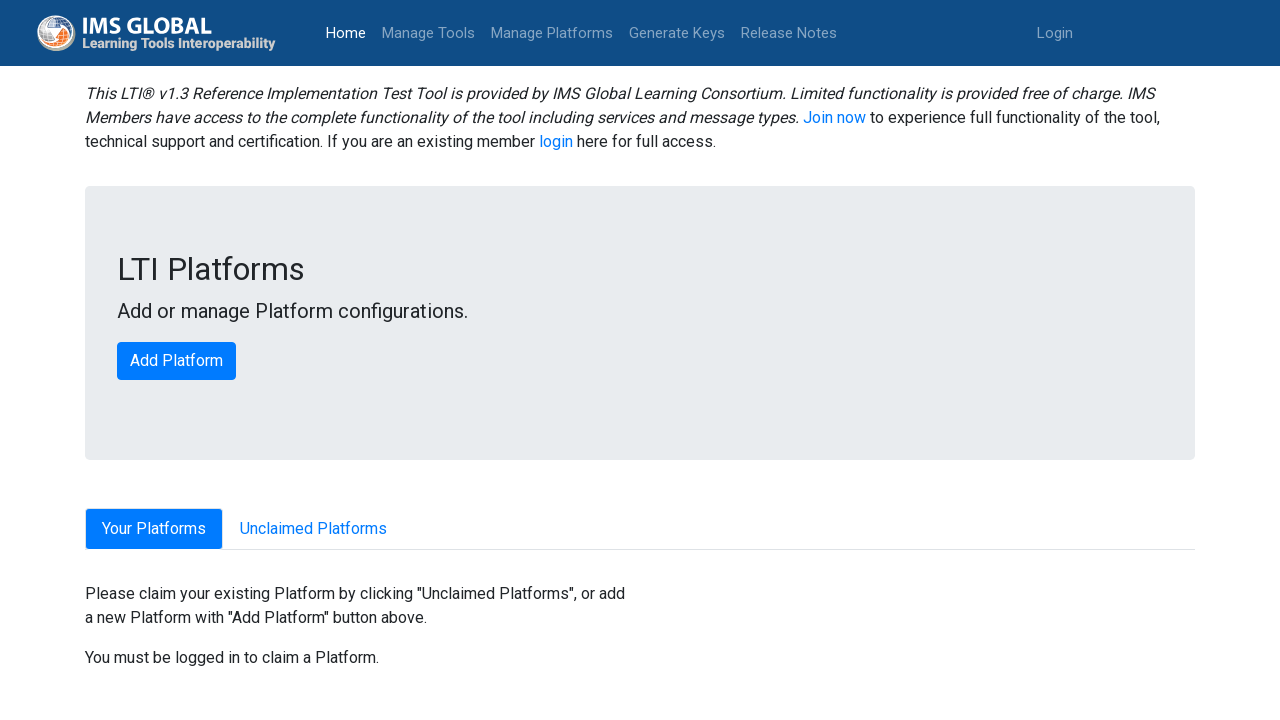

Clicked add platform button at (176, 361) on .btn-primary
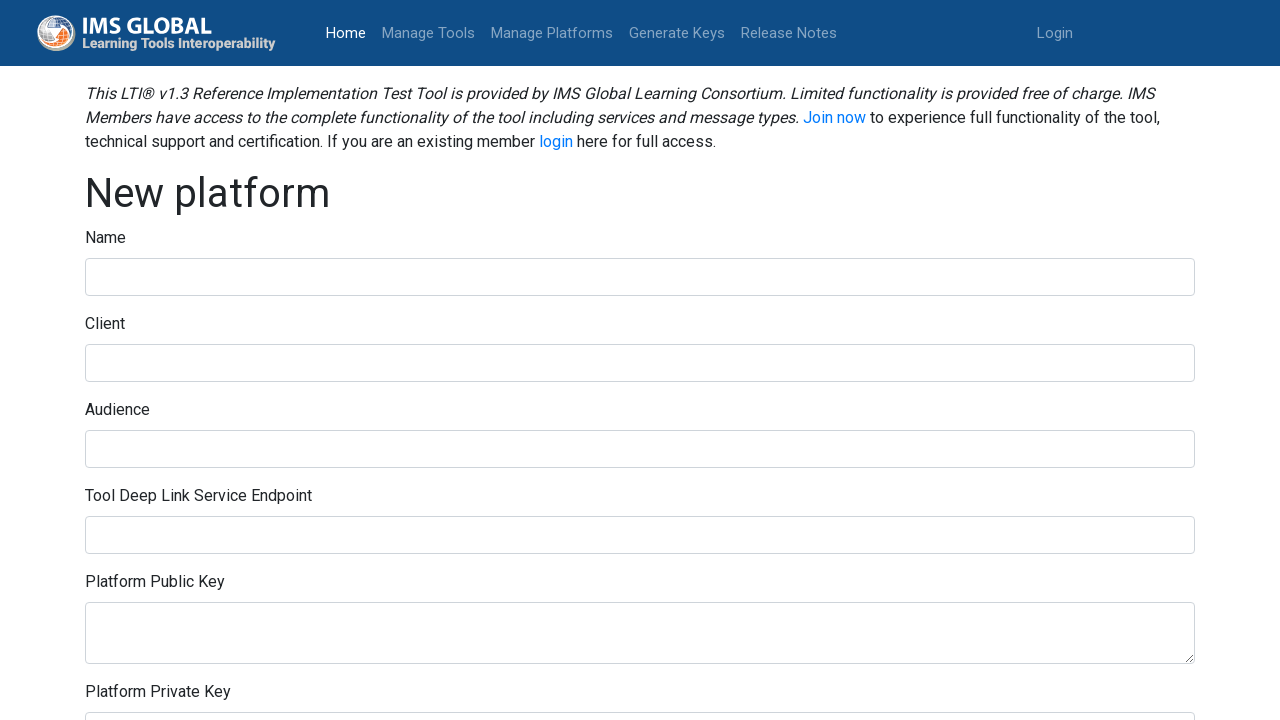

Navigated to new platform form page
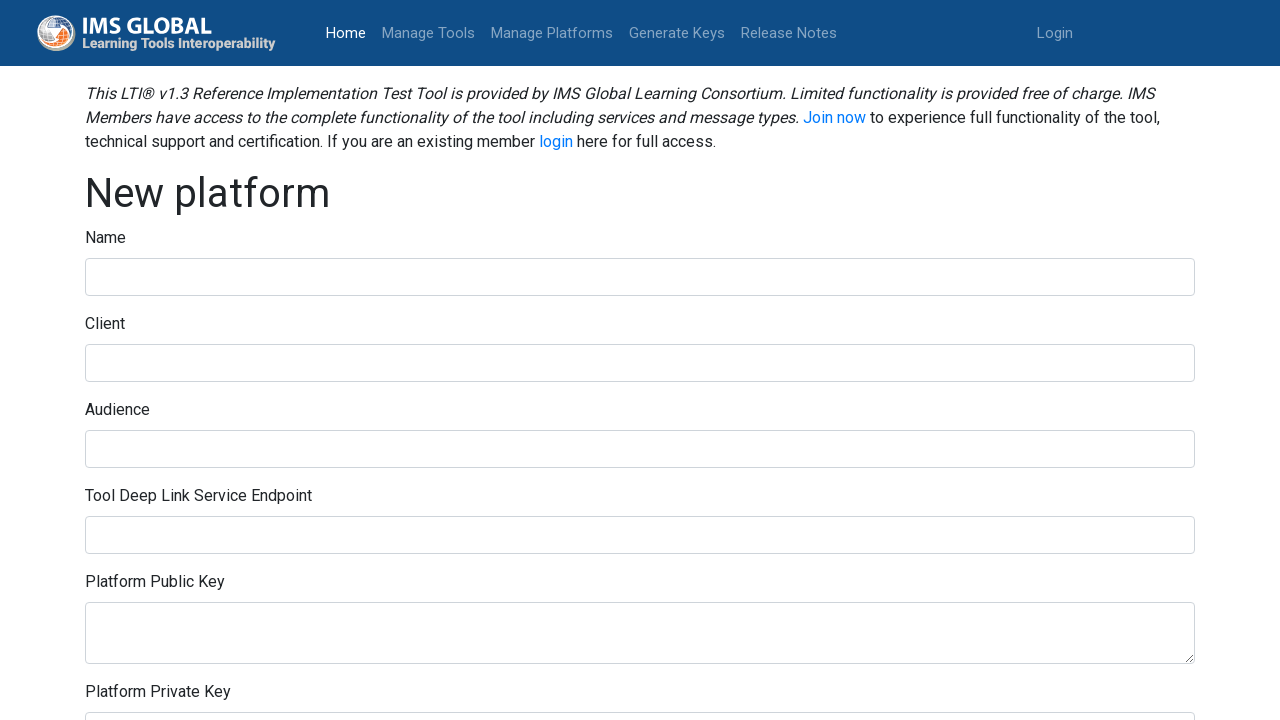

Filled in platform name field with 'Test Platform 2024' on #platform_name
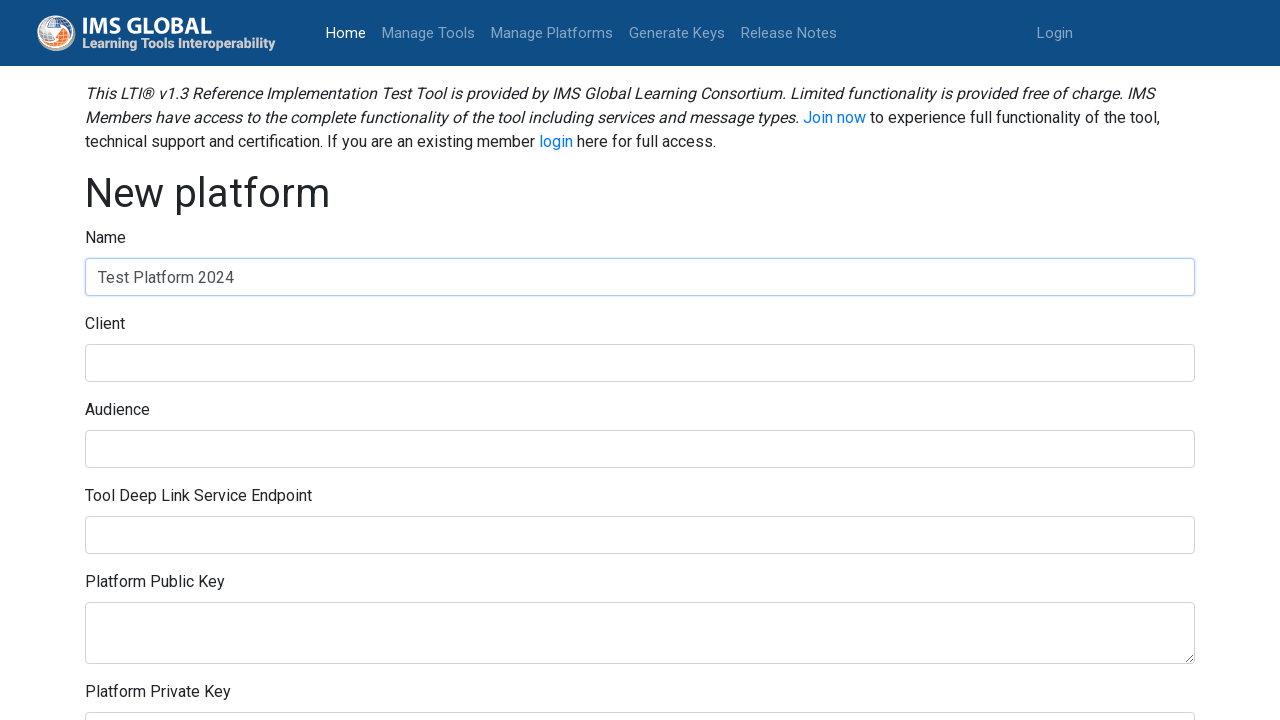

Filled in client ID field with 'client-id-12345' on #platform_client_id
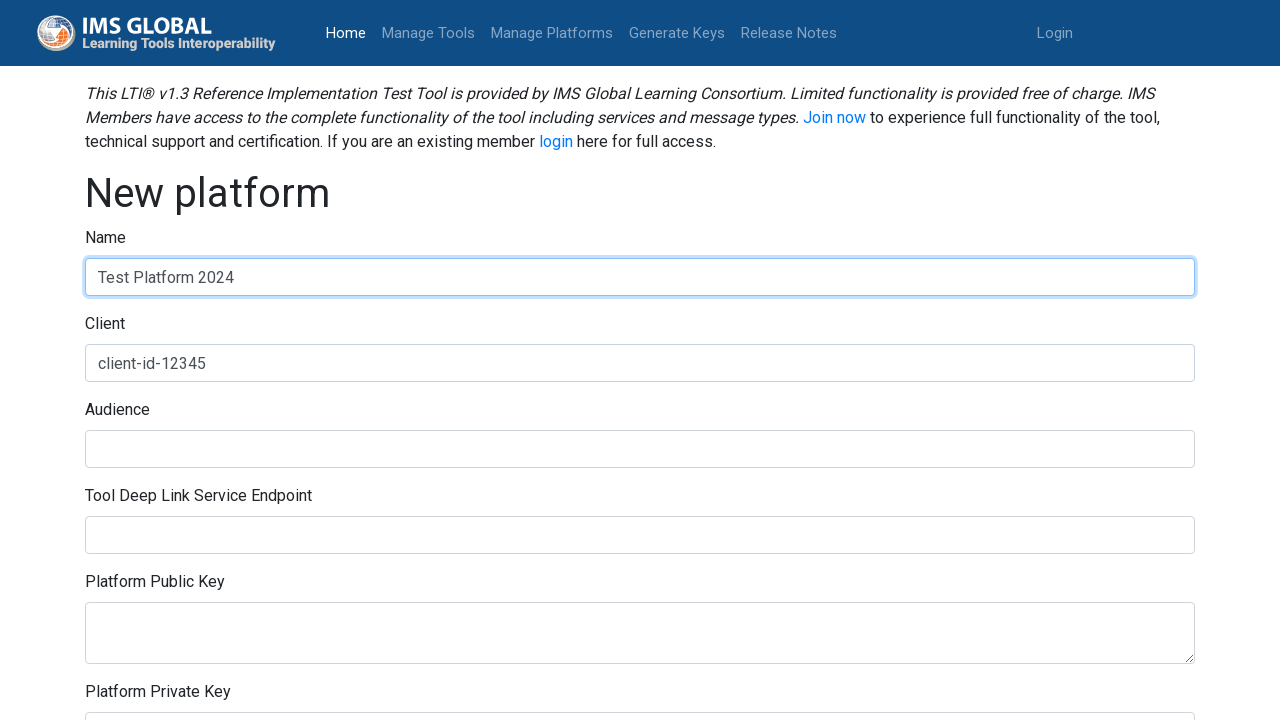

Filled in audience field with 'https://platform.example.com' on #platform_audience
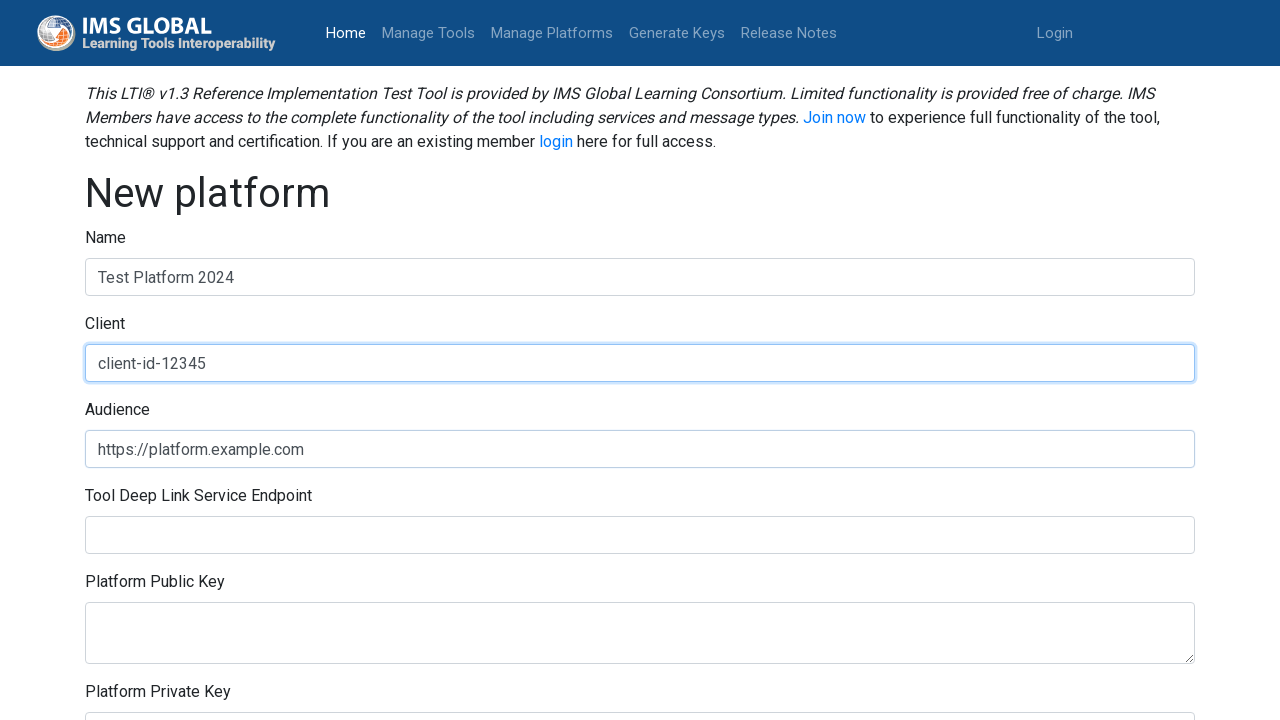

Filled in deep link endpoint field with 'https://platform.example.com/deeplink' on #platform_deep_link_endpoint
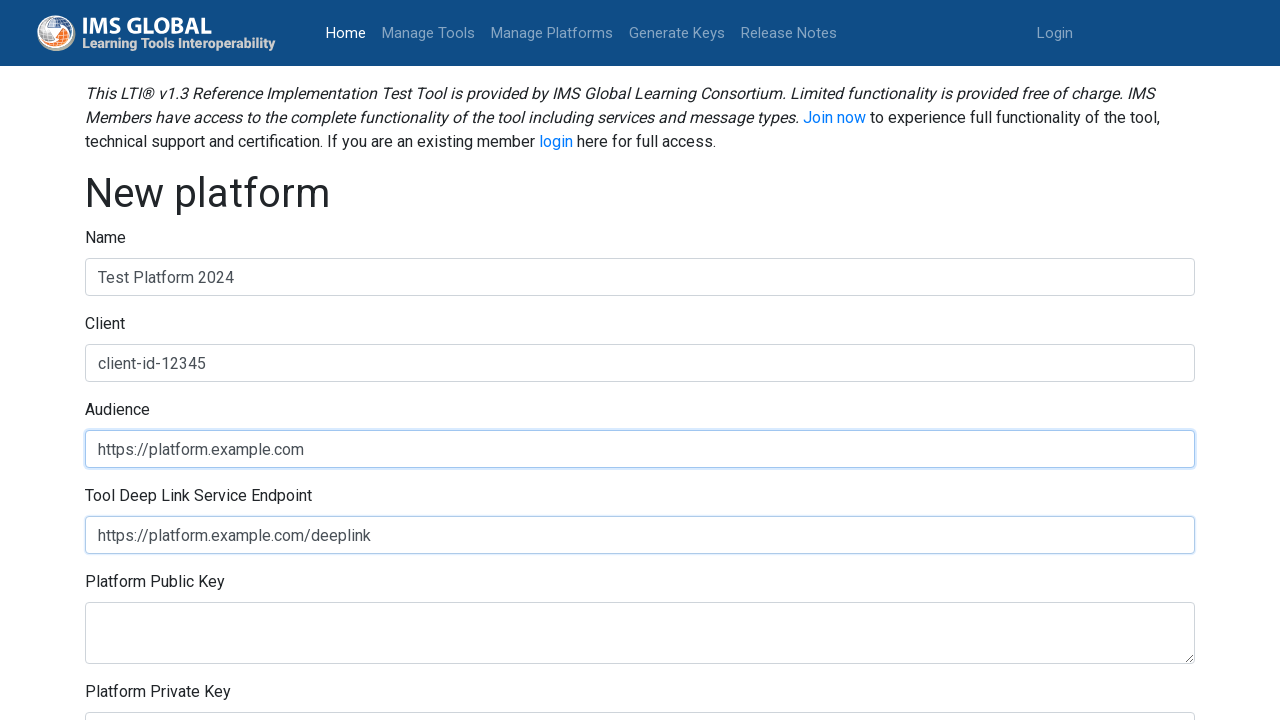

Filled in platform public key field on #platform_public_key
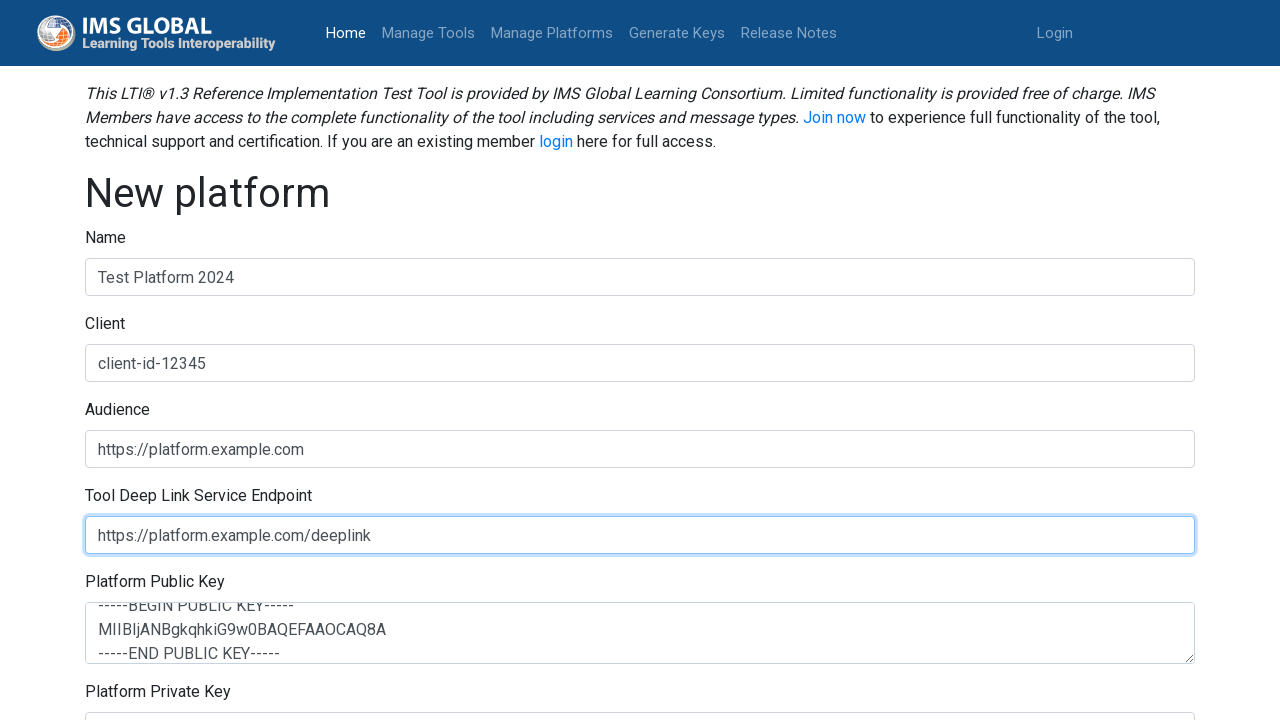

Filled in platform private key field on #platform_private_key
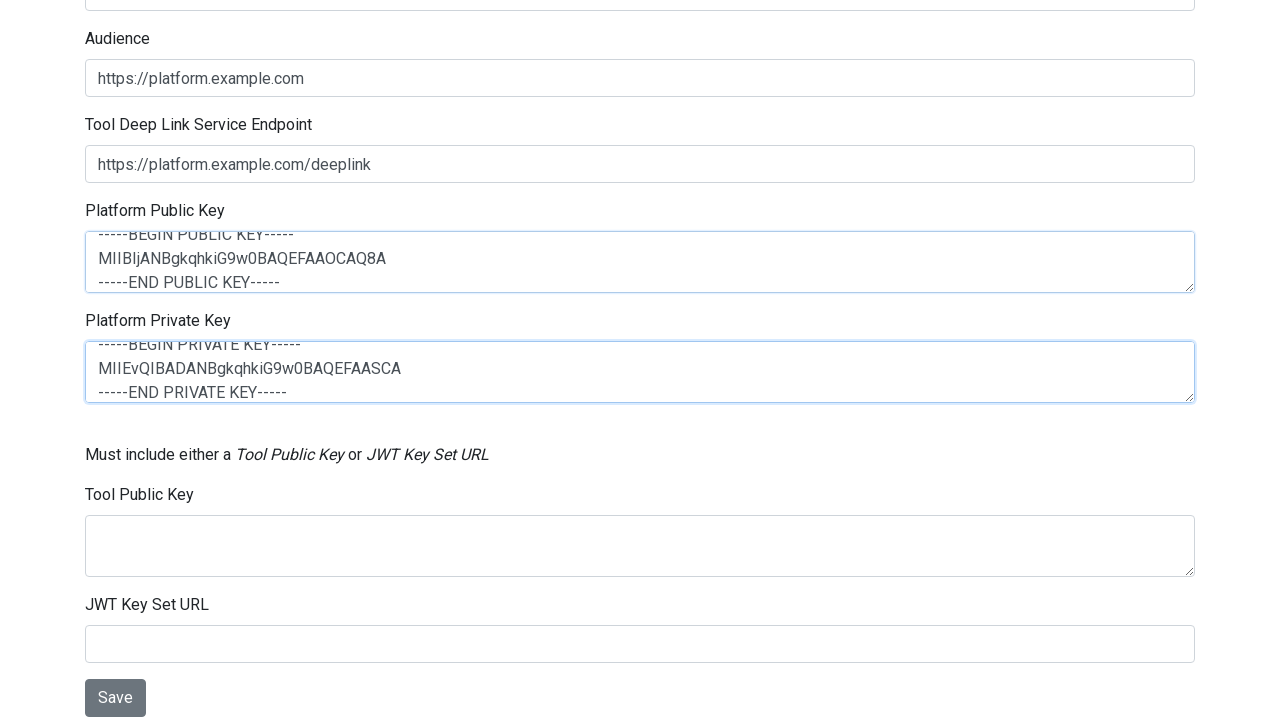

Filled in tool public key field on #platform_tool_public_key
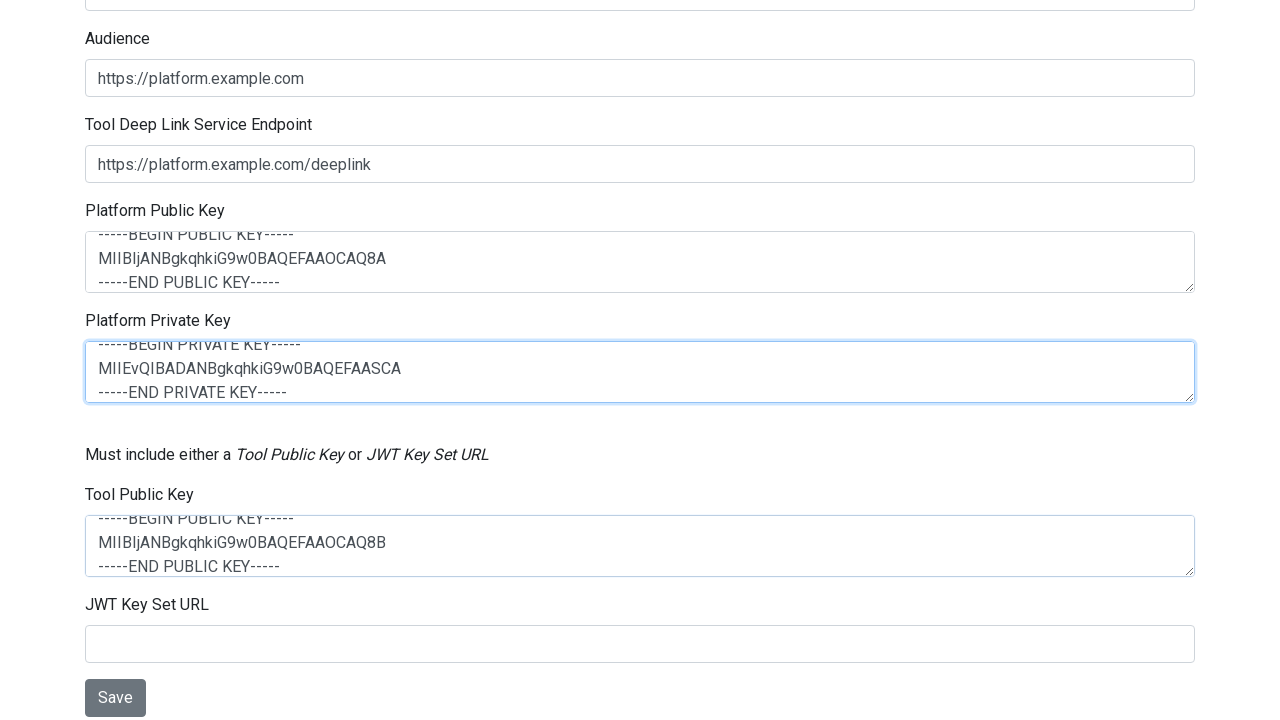

Filled in tool keyset URL field with 'https://tool.example.com/jwks' on #platform_tool_keyset_url
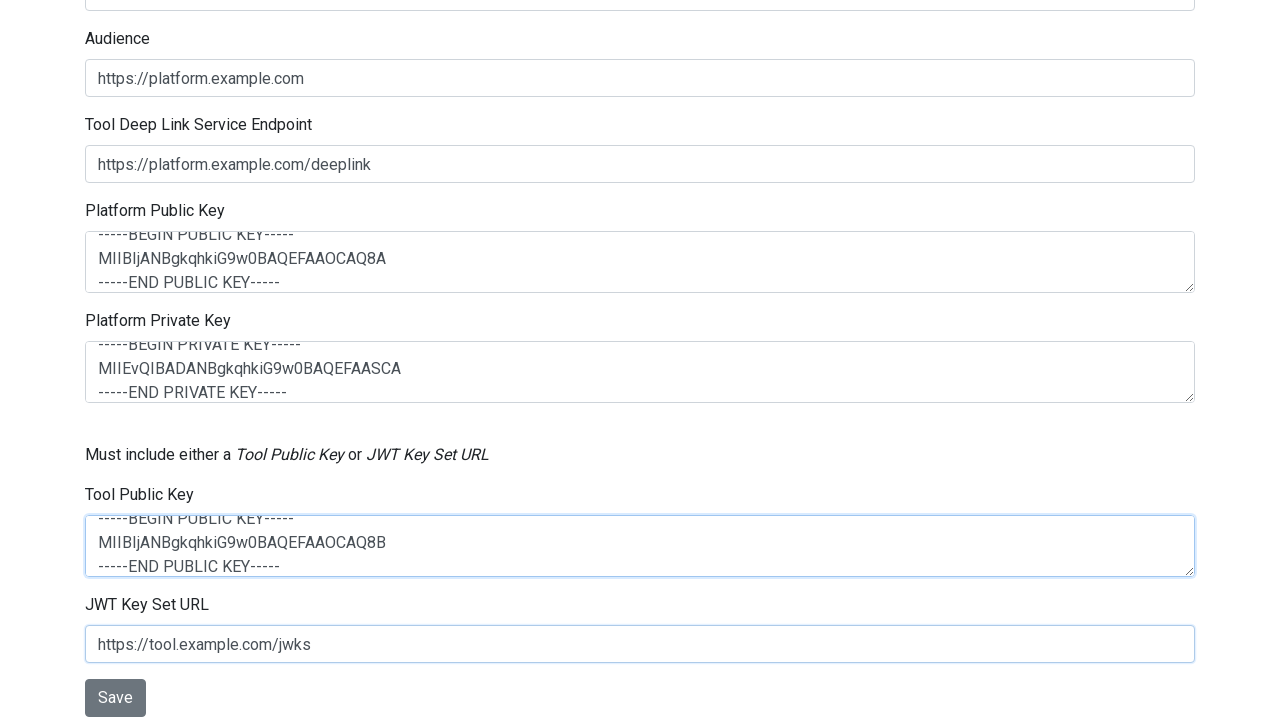

Clicked save button to submit new platform form at (116, 698) on xpath=//*[@id='new_platform']/input[3]
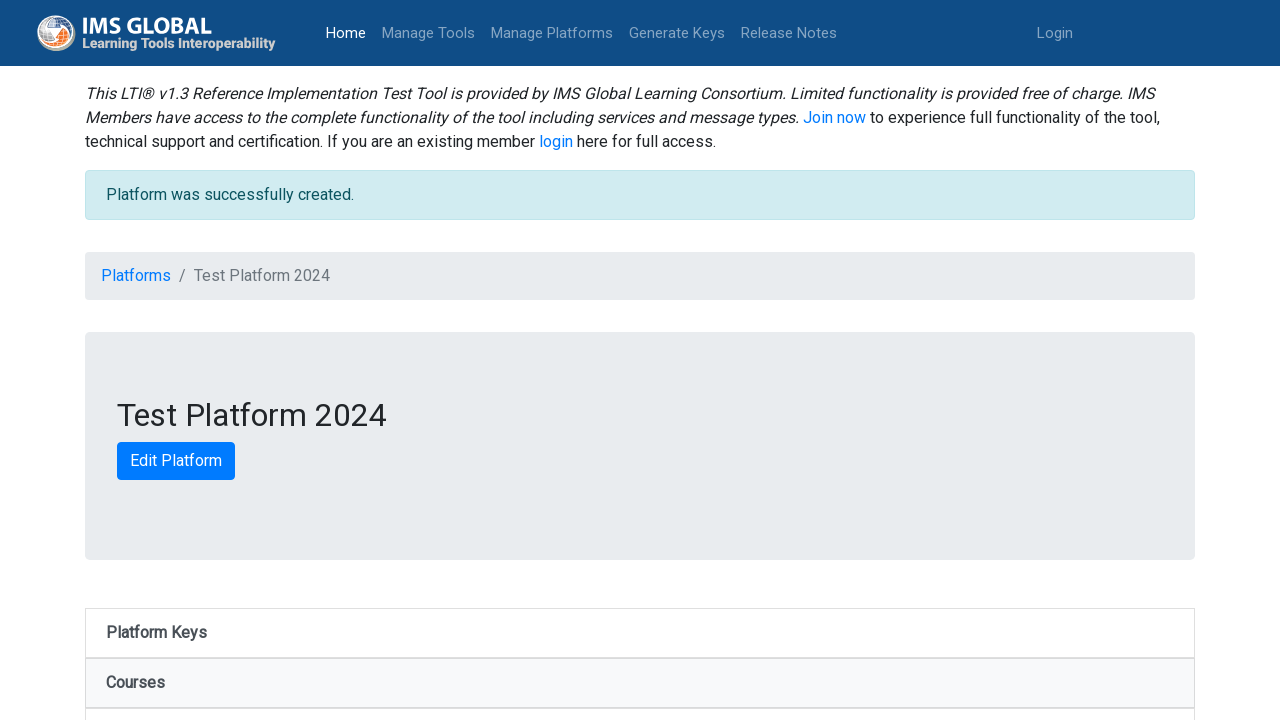

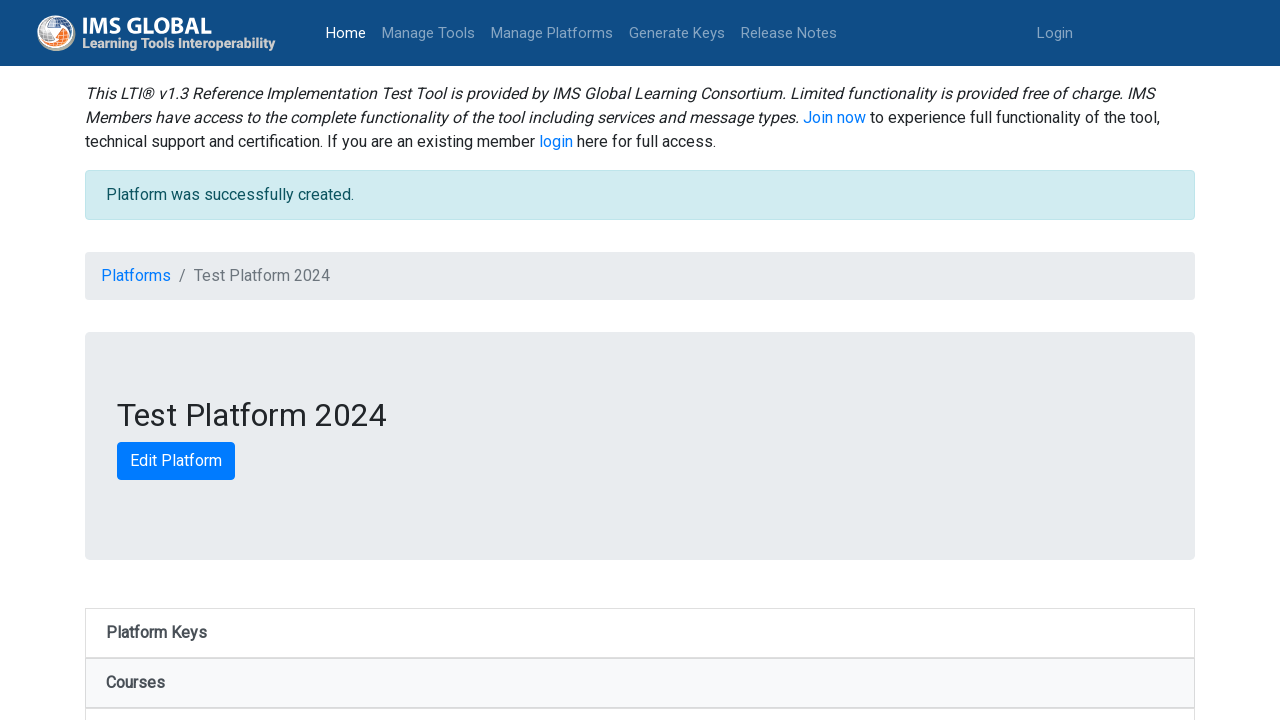